Tests the Caesar cipher encoder by selecting "Encode" mode, setting shift to 3, entering a plain text message, and verifying the encoded output.

Starting URL: https://www.hanginghyena.com/solvers_a/caesar-cipher-decoder

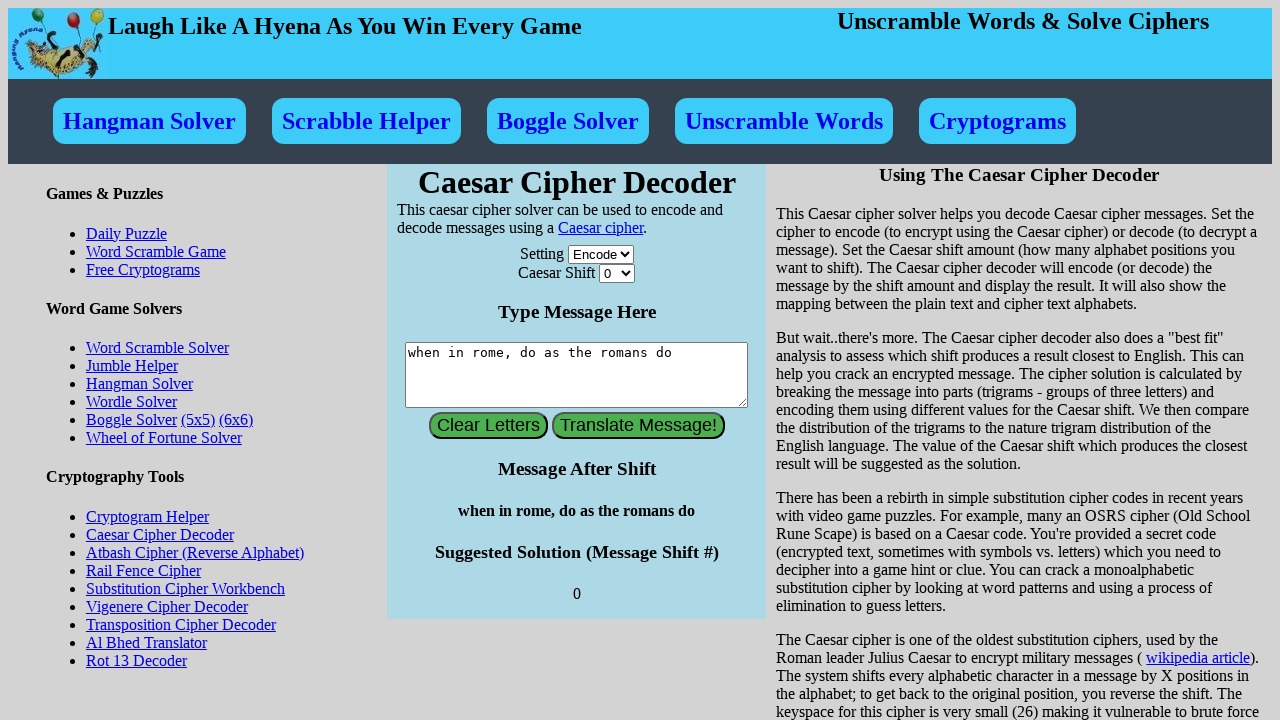

Waited for decoder settings element to load
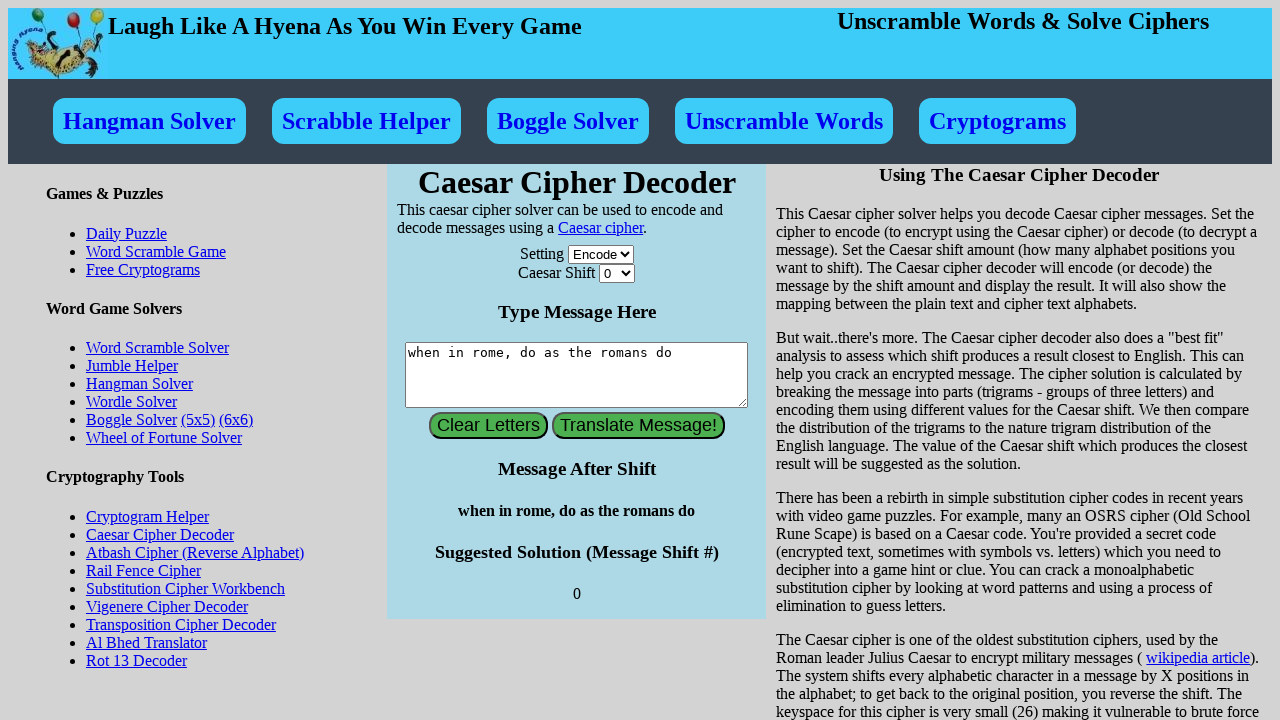

Selected 'Encode' mode from decoder setting dropdown on #decoder-setting
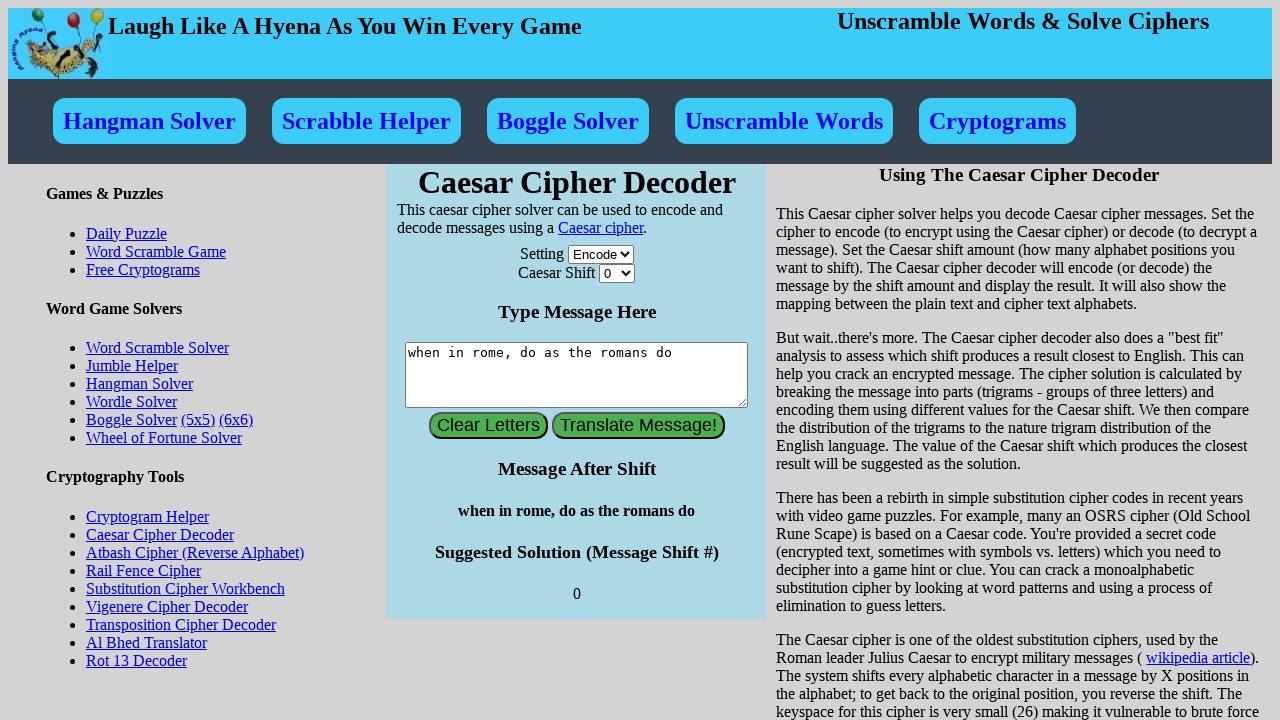

Set shift amount to 3 on #shift-amount
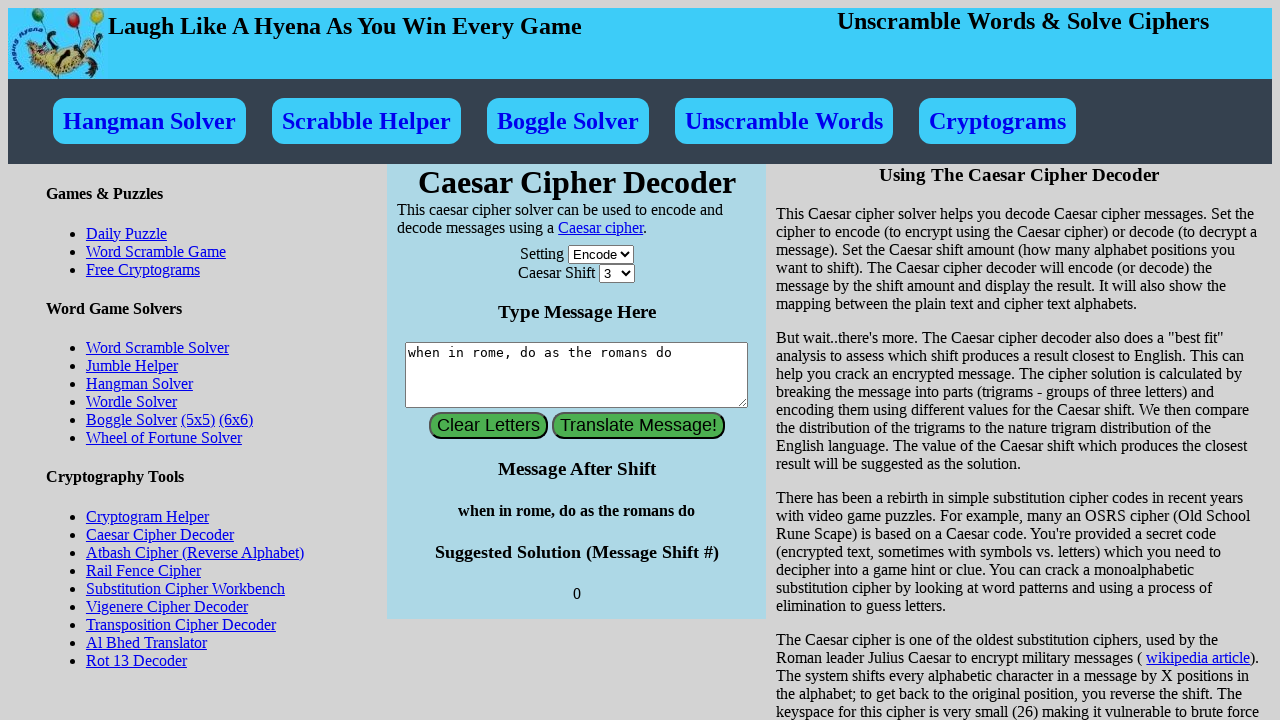

Entered plain text message 'Secret Message To Decode' on #letters
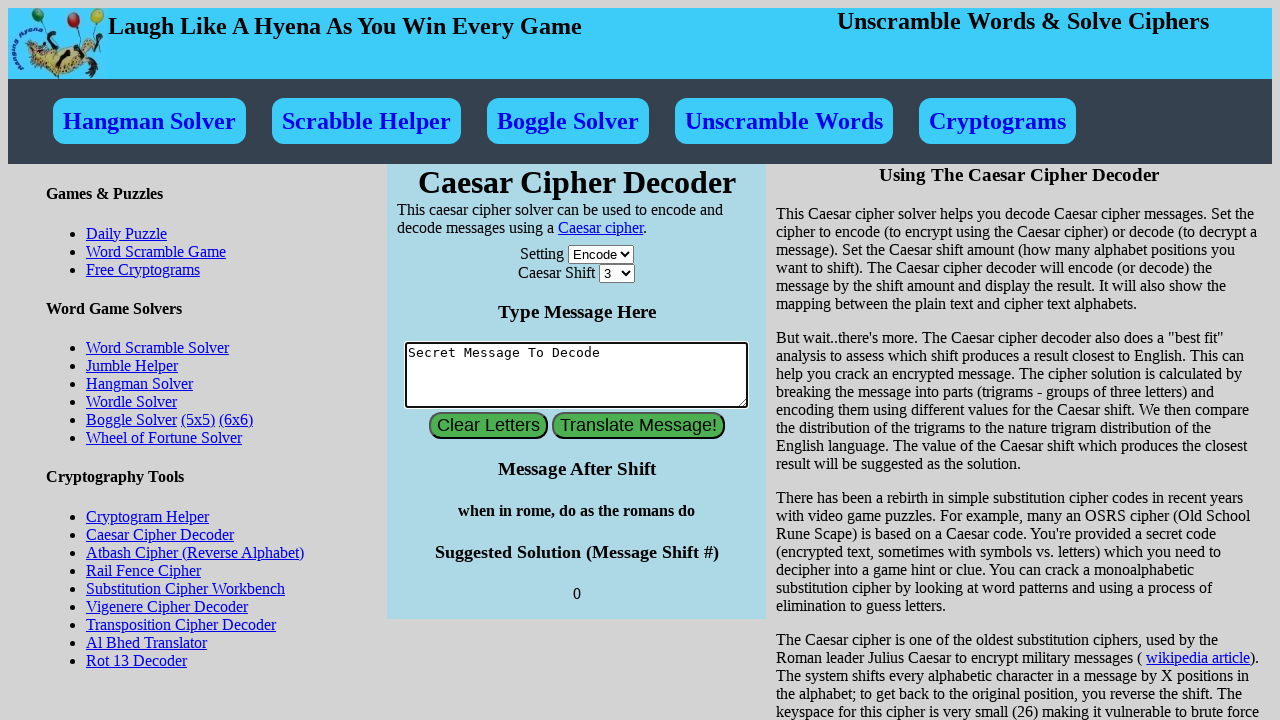

Clicked submit button to encode message at (638, 426) on #submit
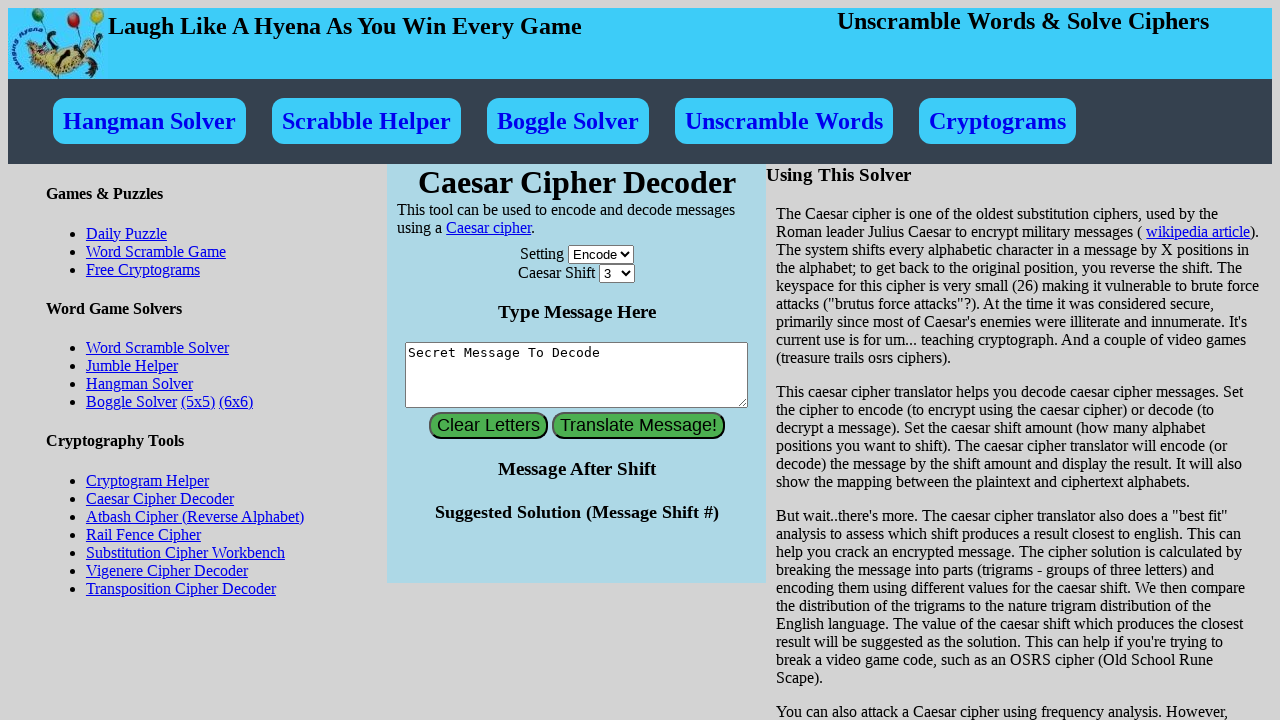

Encoded message result displayed
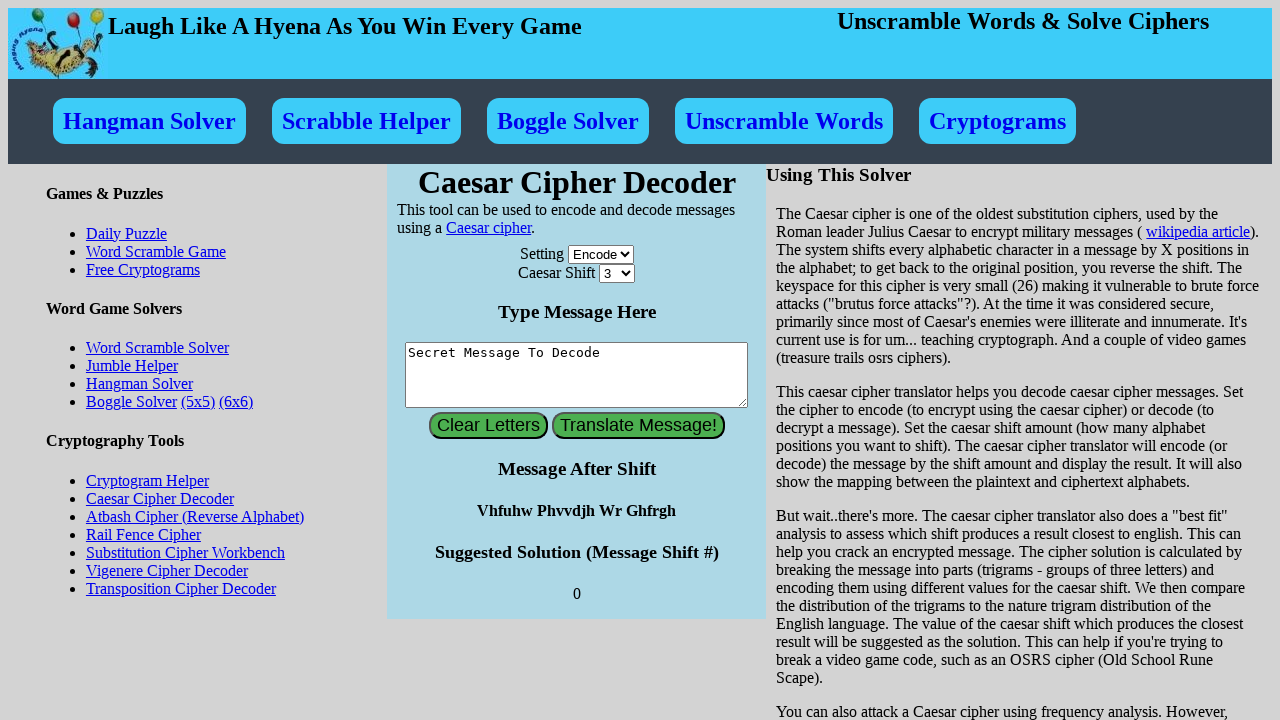

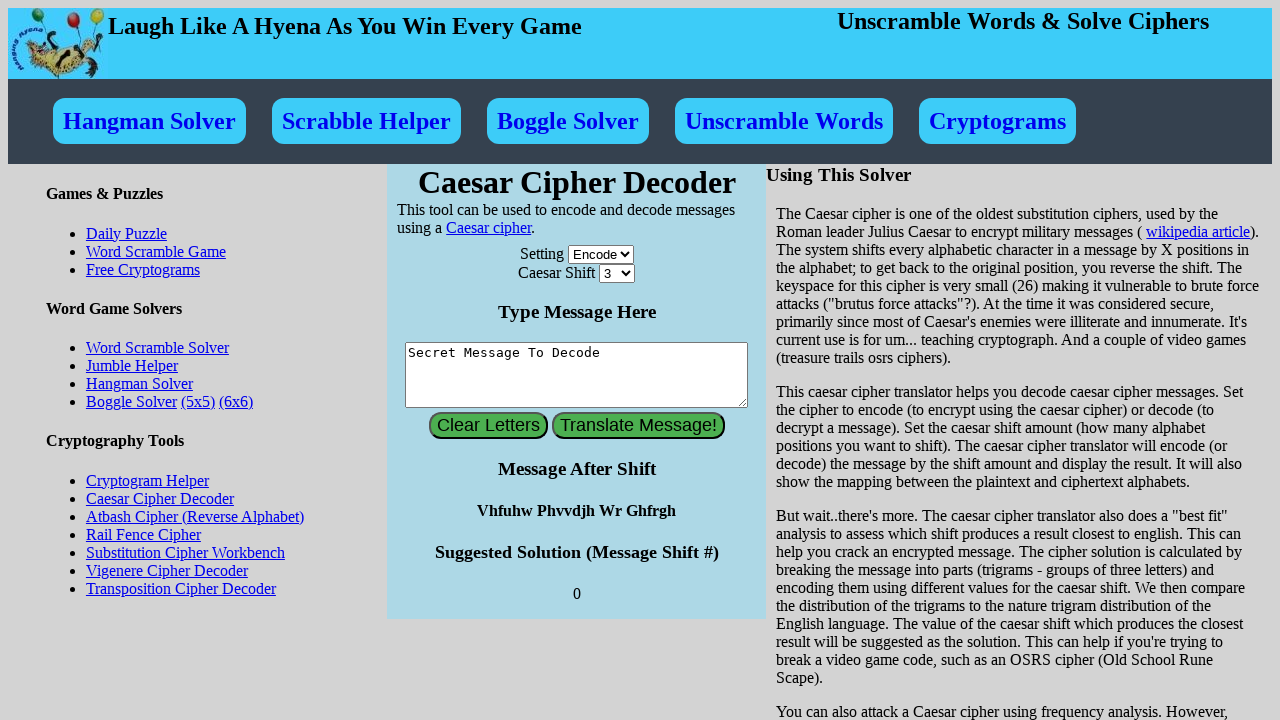